Tests submitting a permanent address in the text box form and verifies the output displays the entered address

Starting URL: https://demoqa.com/text-box

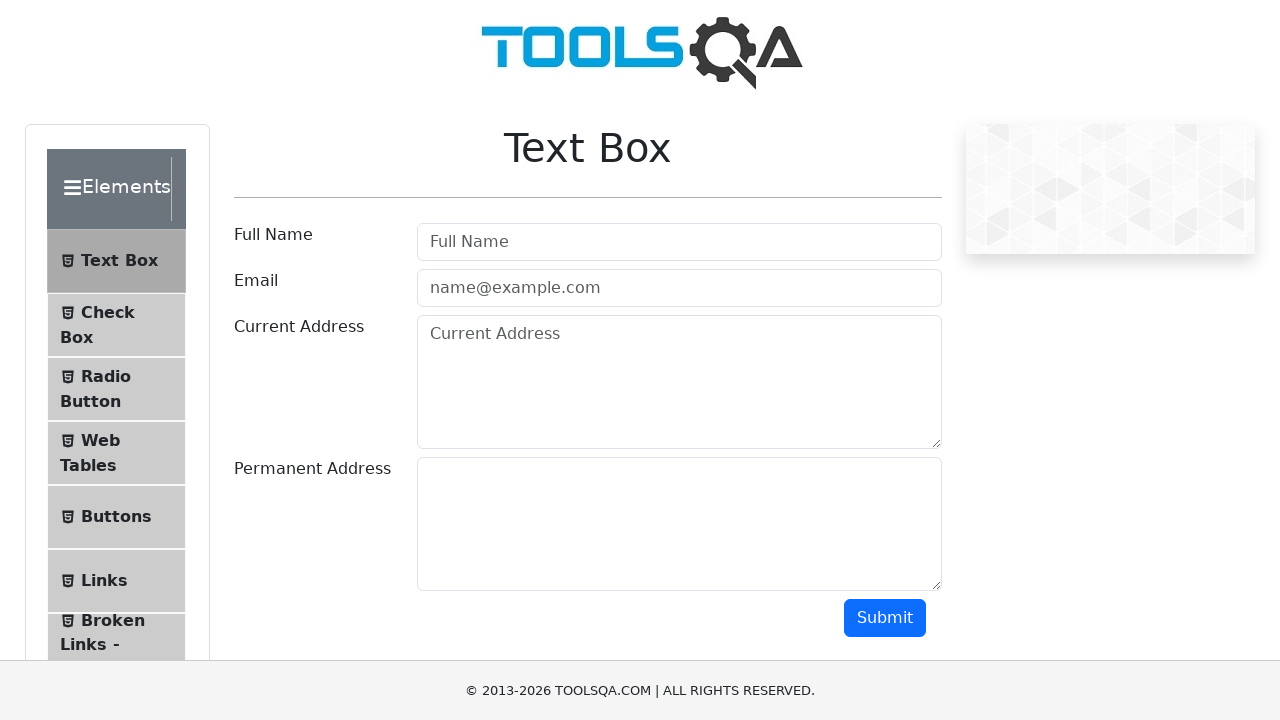

Filled permanent address field with 'Budapest, Viola 100, 777' on textarea#permanentAddress
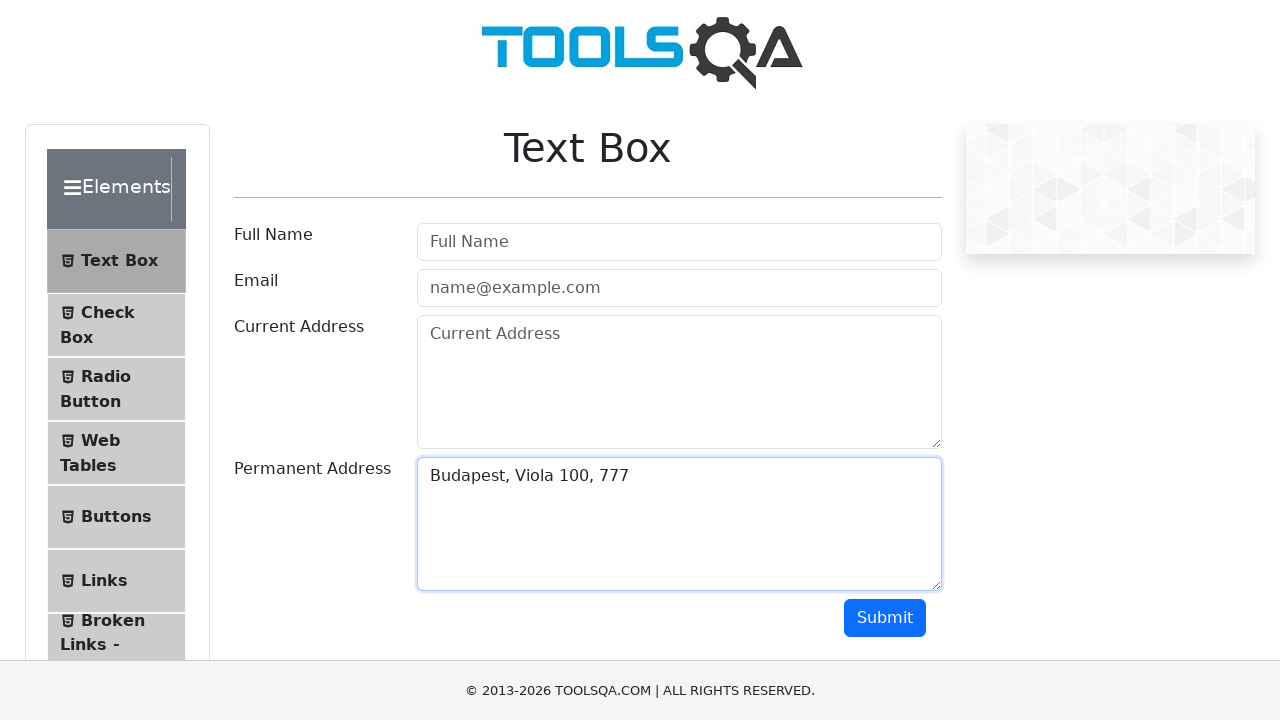

Scrolled submit button into view
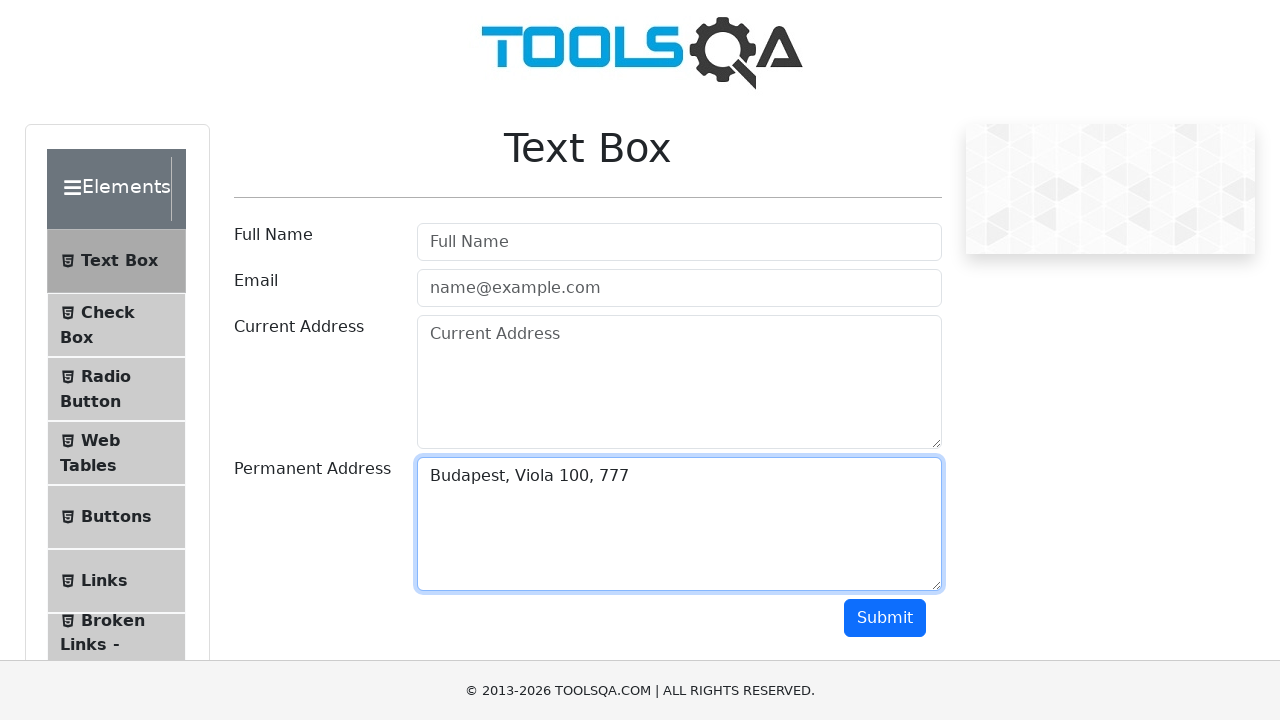

Clicked submit button to submit permanent address at (885, 618) on #submit
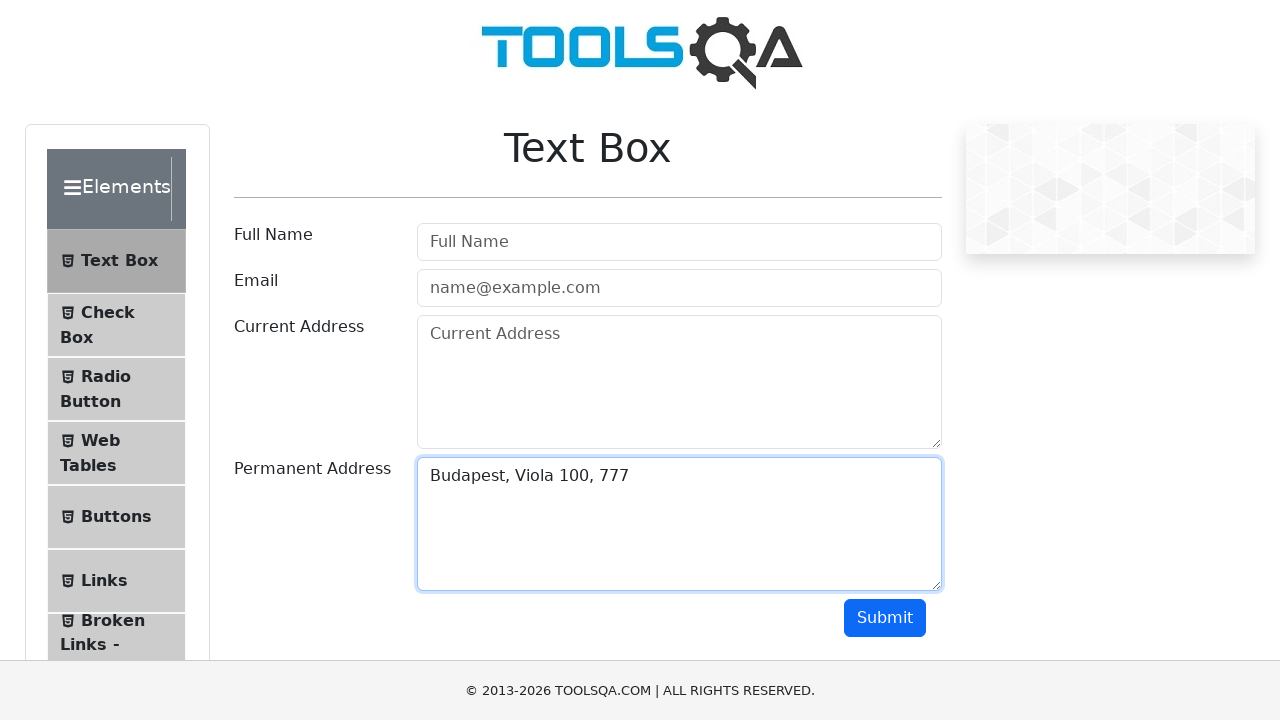

Verified permanent address output field appeared and contains the submitted address
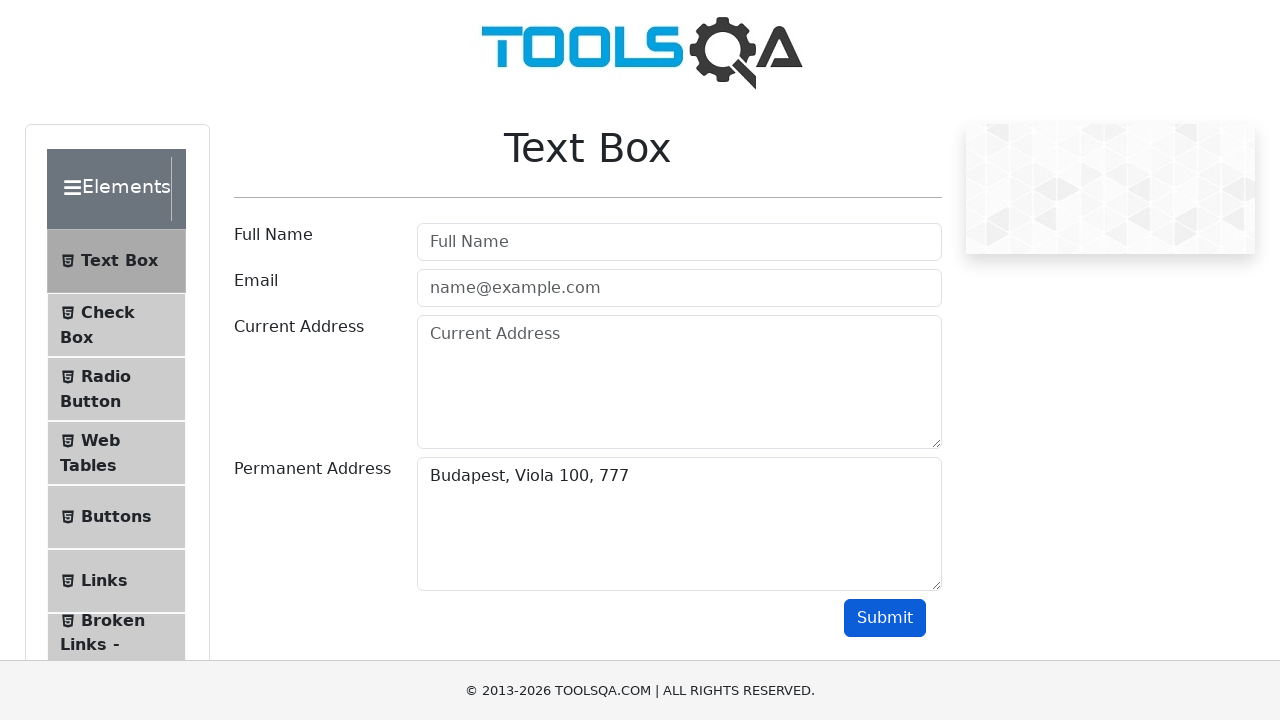

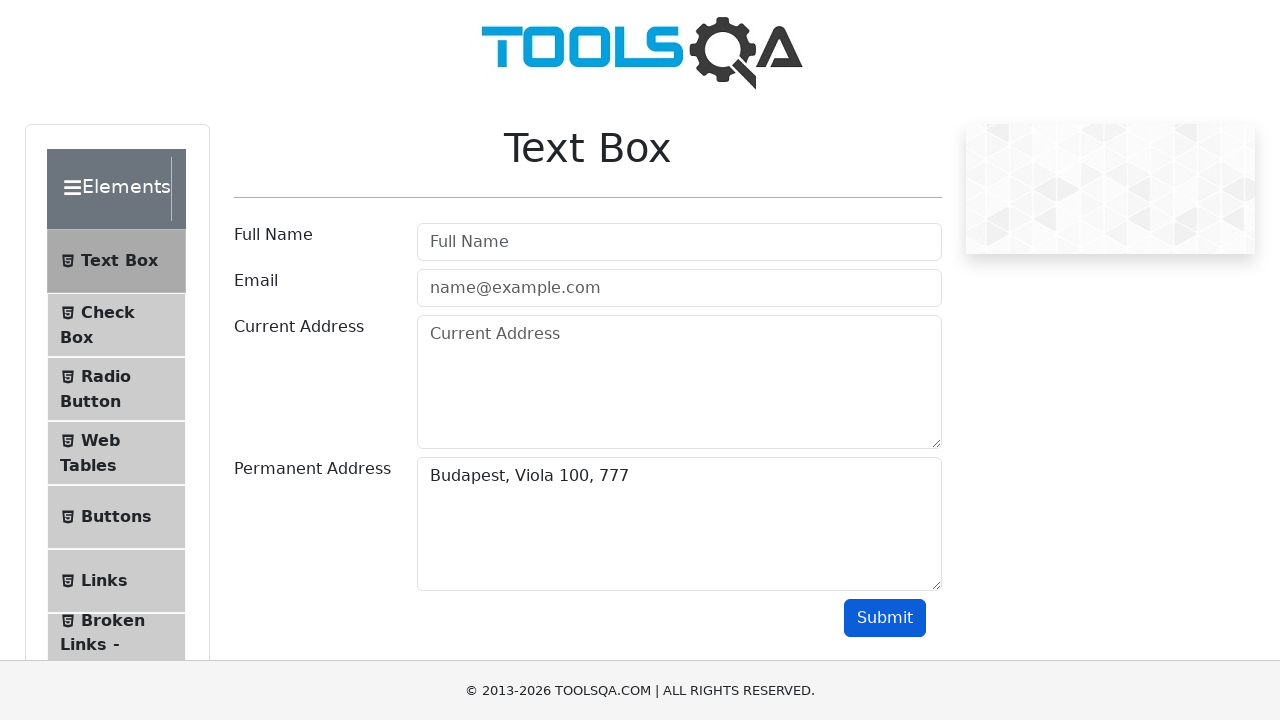